Tests creating a new customer in the GlobalsQA Banking demo app as a manager by filling out customer details and verifying the customer appears in the search results.

Starting URL: https://www.globalsqa.com/angularJs-protractor/BankingProject/#/login

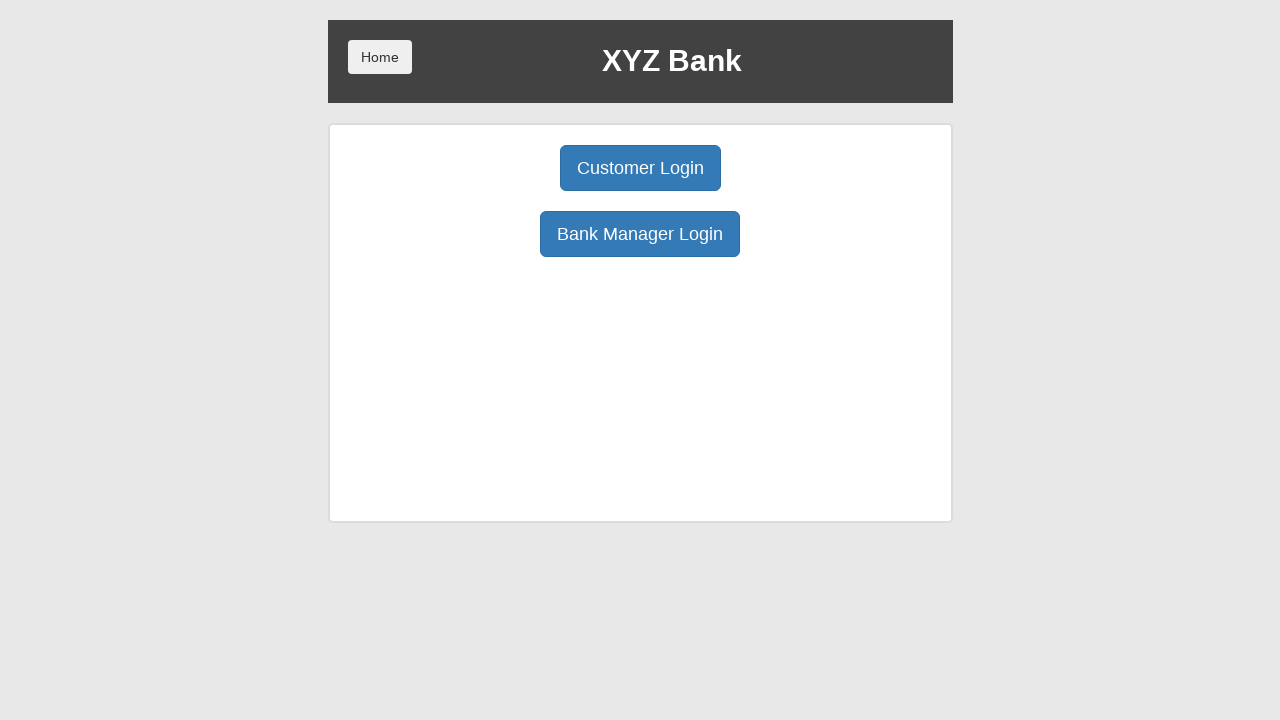

Clicked Manager Login button at (640, 234) on xpath=//button[@ng-click='manager()']
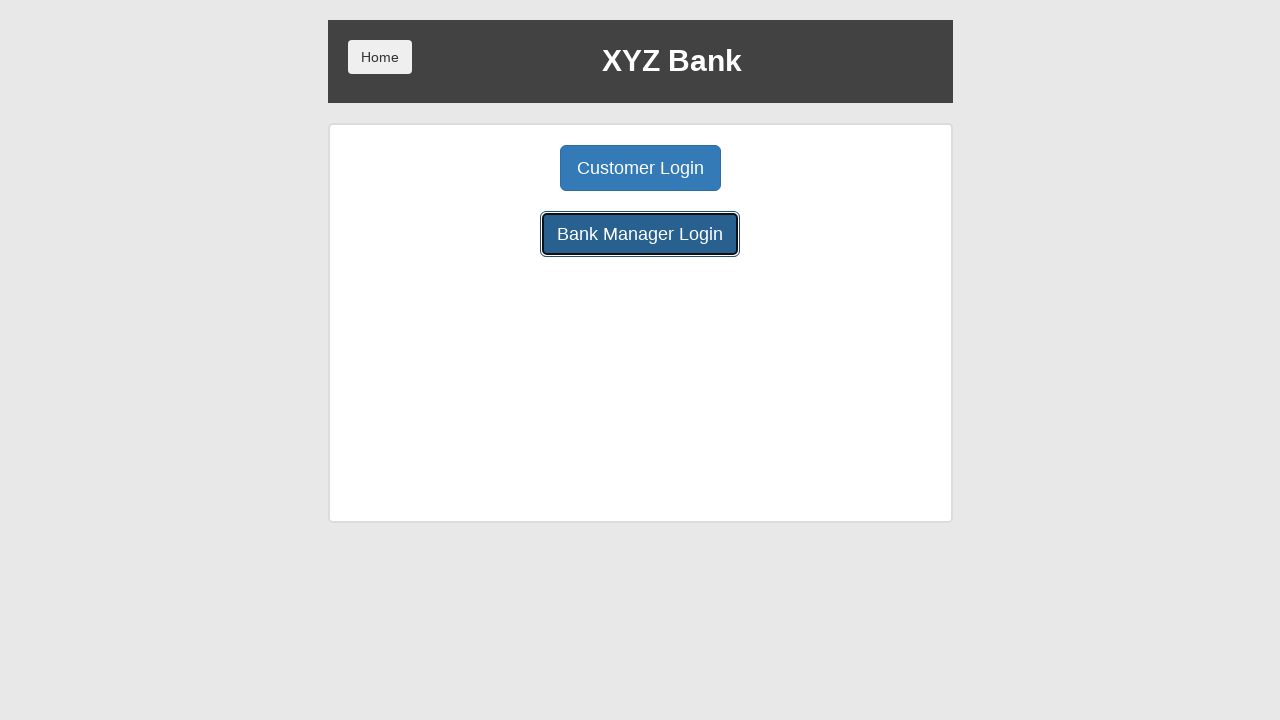

Clicked Add Customer button at (502, 168) on xpath=//button[@ng-click='addCust()']
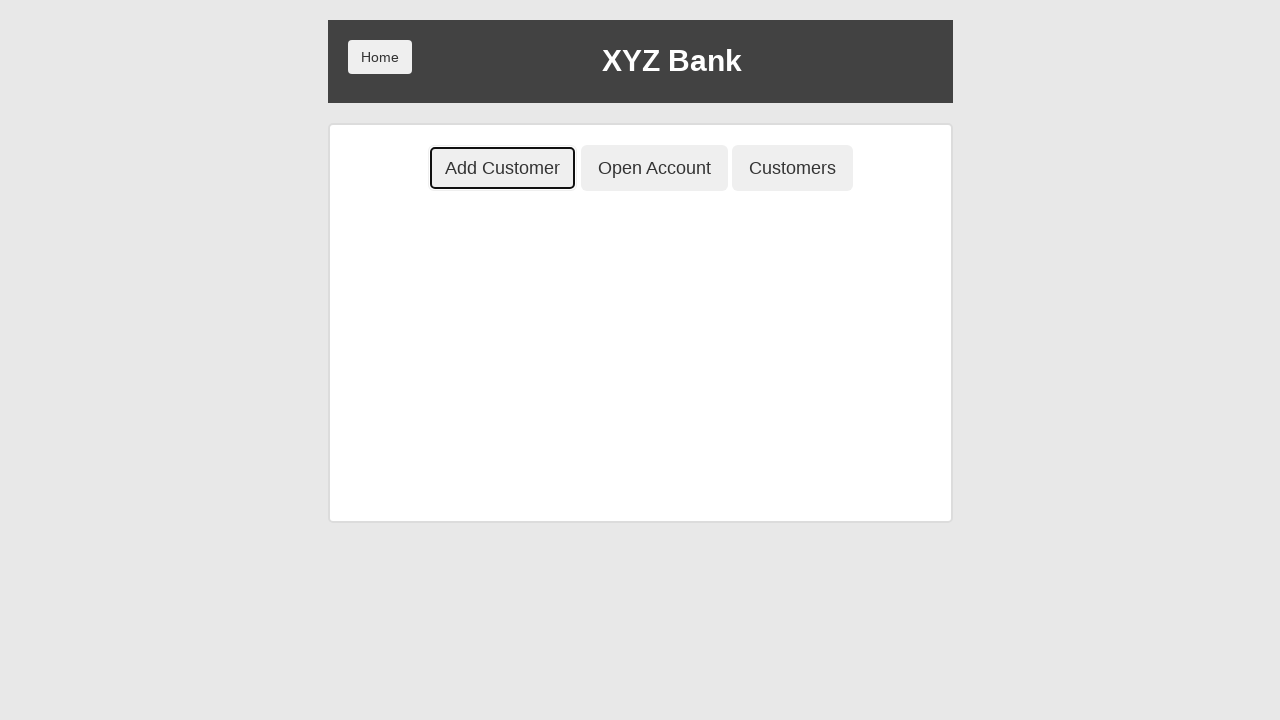

Filled first name field with 'testPV' on input[ng-model='fName']
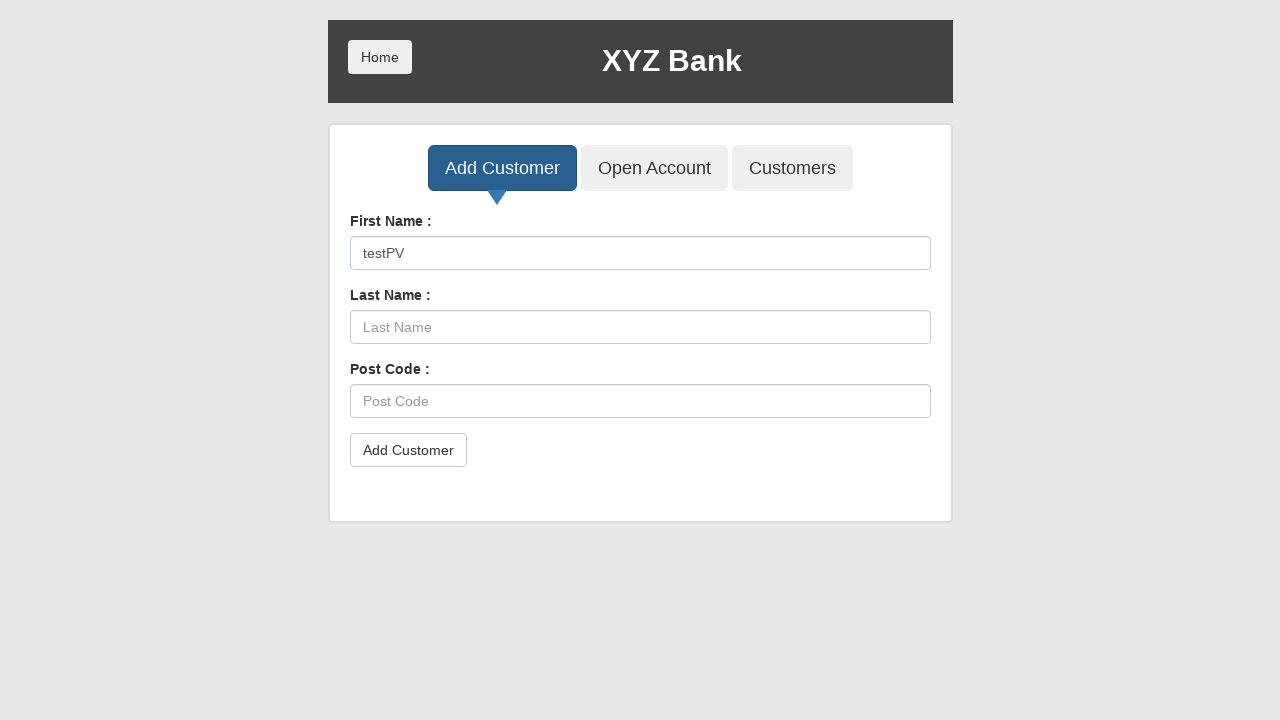

Filled last name field with 'testPV' on input[ng-model='lName']
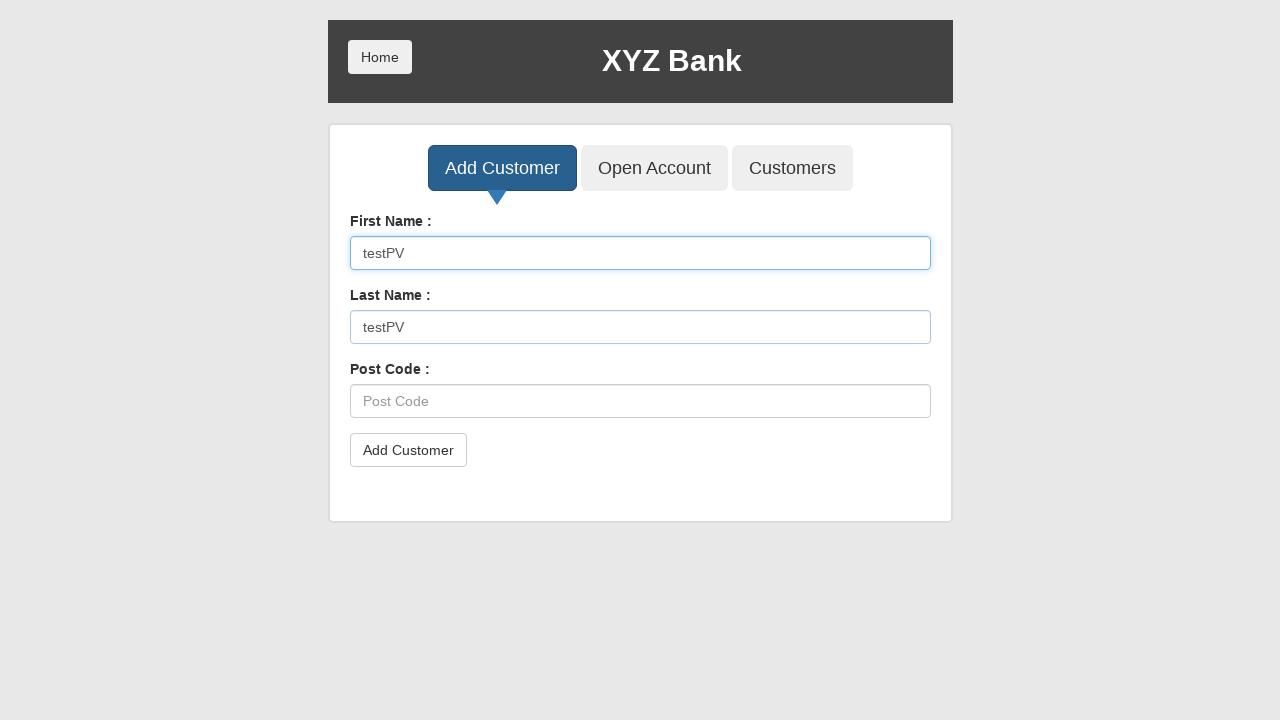

Filled post code field with 'testPV' on input[ng-model='postCd']
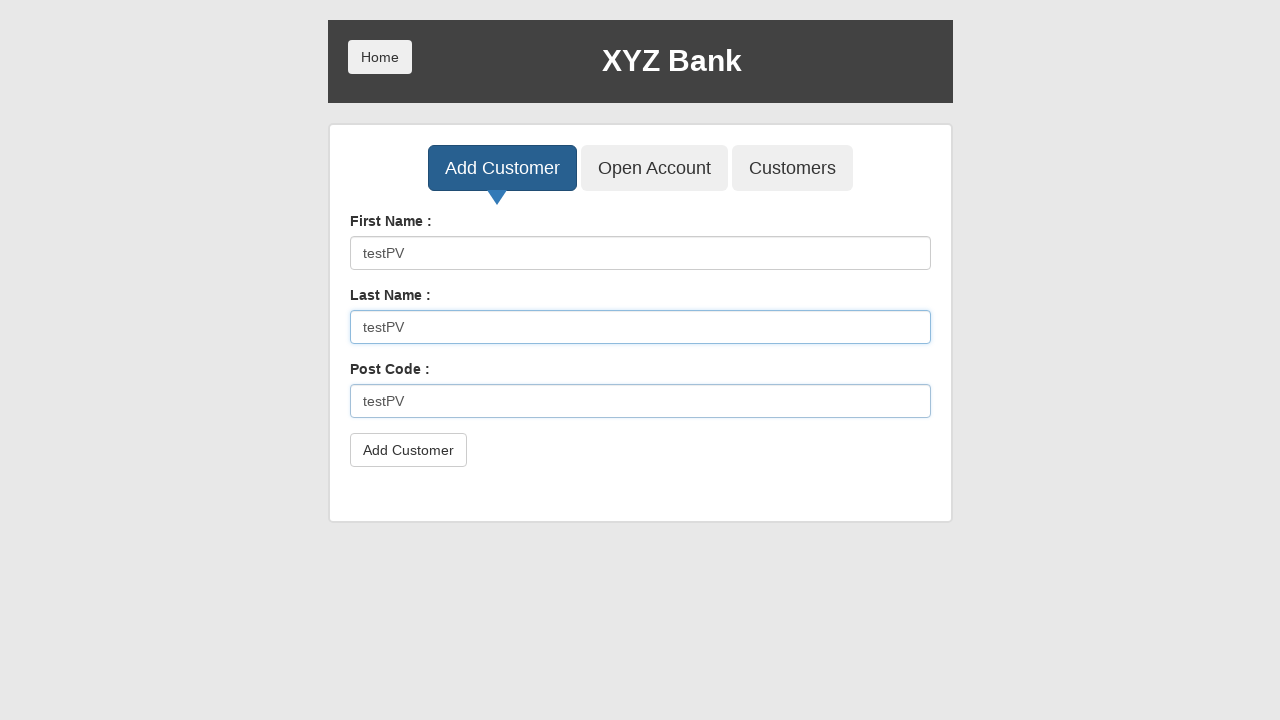

Clicked submit button to create customer at (408, 450) on button[type='submit']
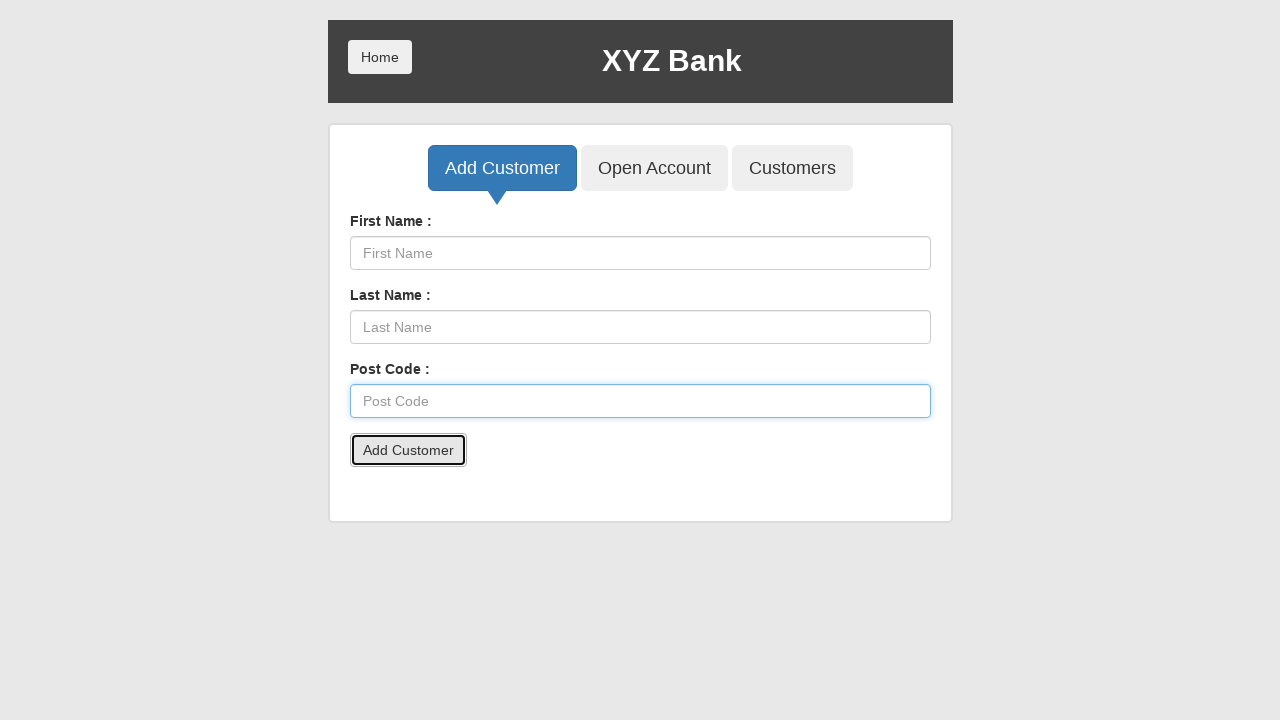

Set up dialog handler to accept alerts
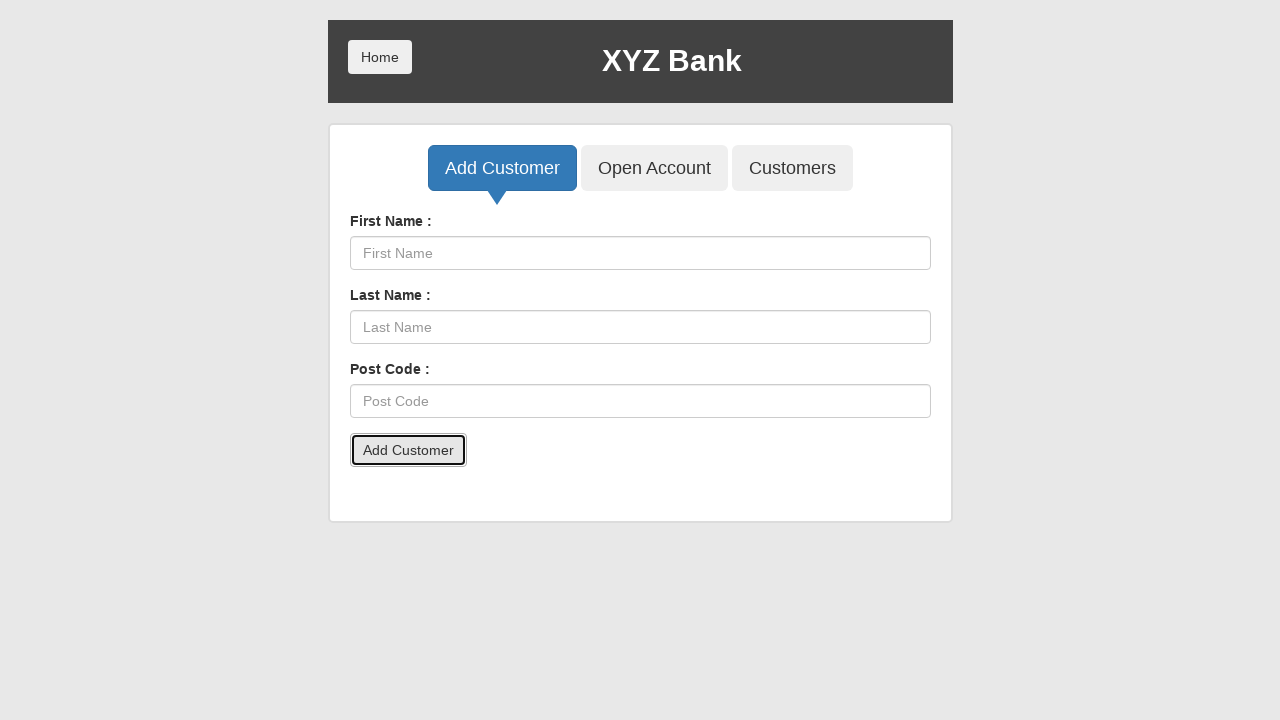

Waited 500ms for page to settle after customer creation
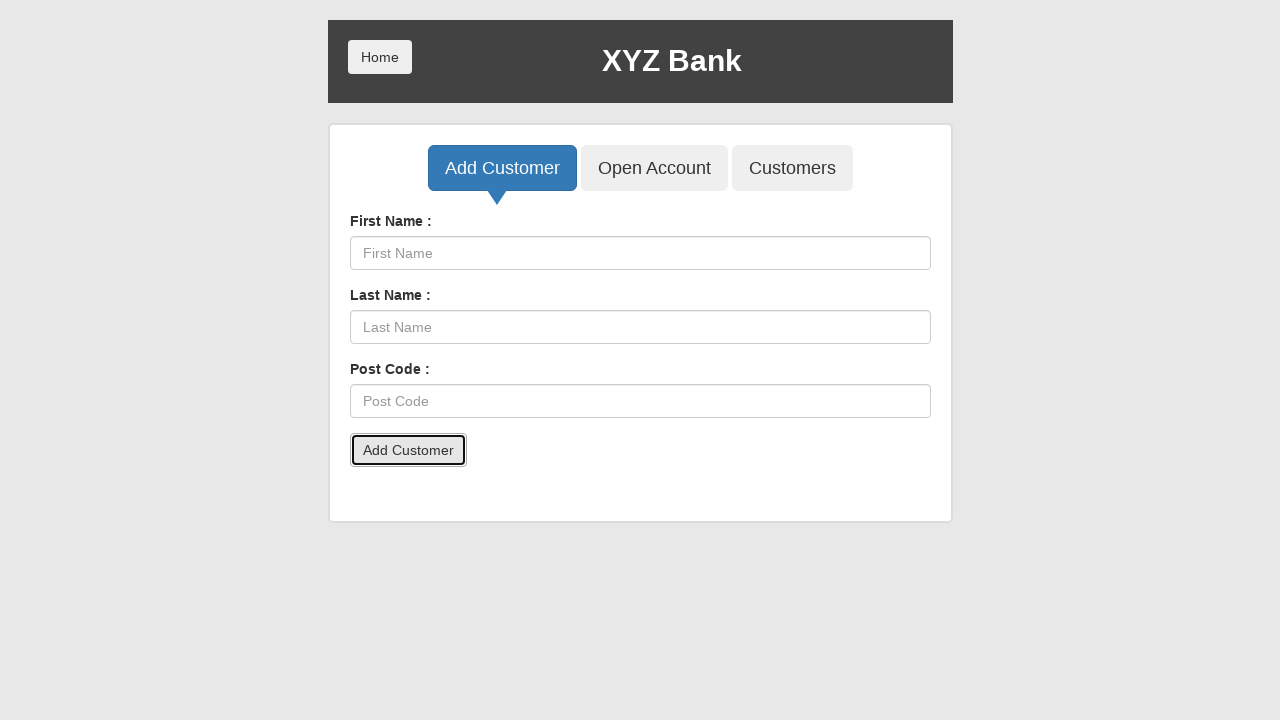

Clicked Customers button to view customer list at (792, 168) on xpath=//button[@ng-click='showCust()']
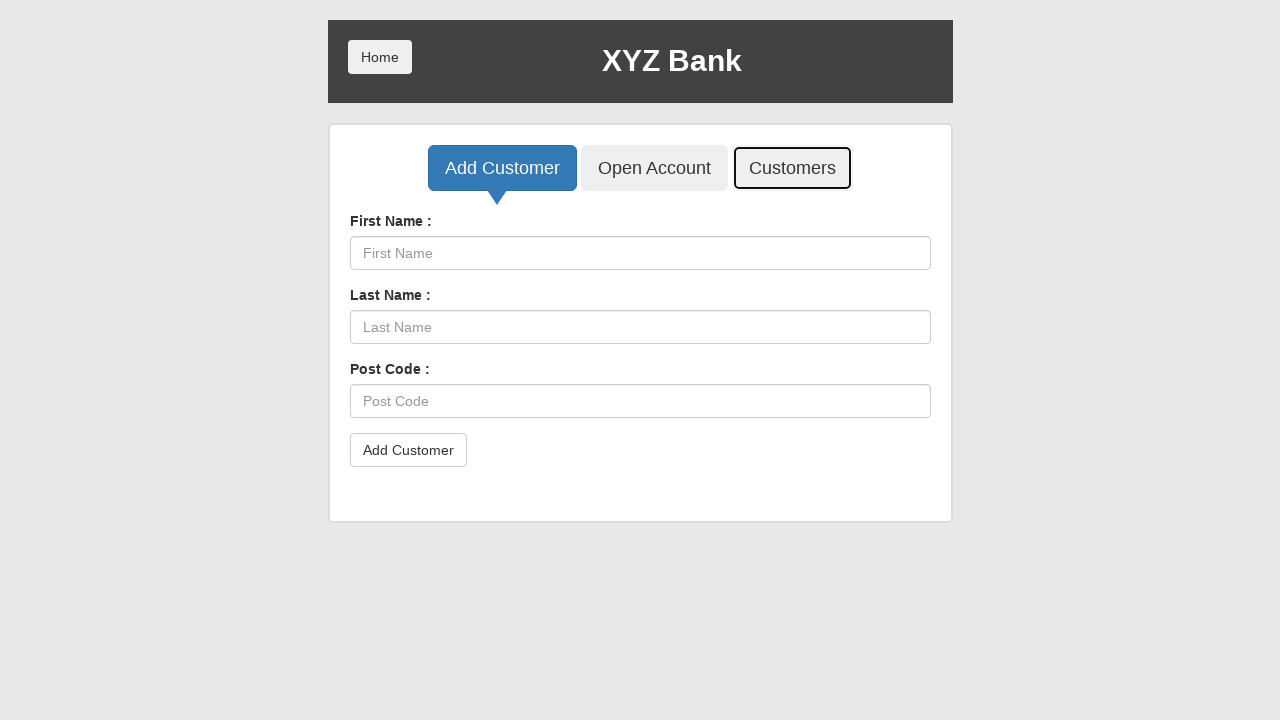

Filled search field with 'testPV' to find created customer on input[ng-model='searchCustomer']
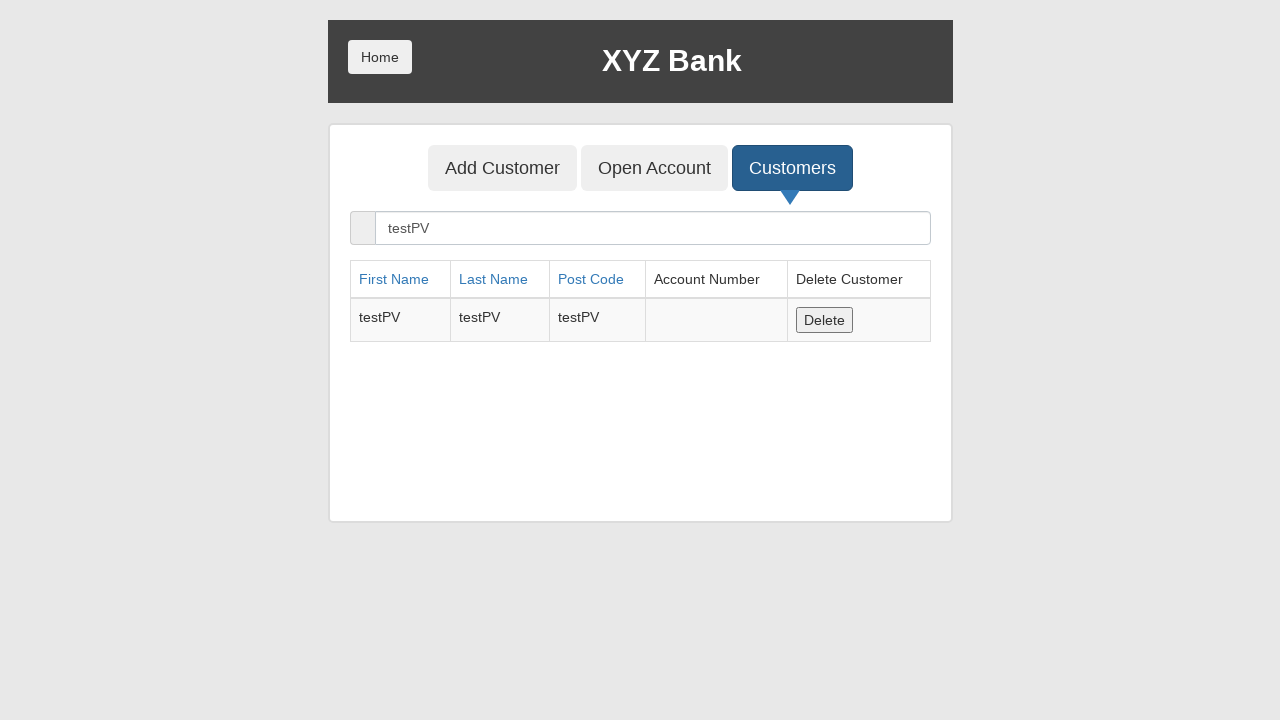

Verified customer 'testPV' appears in search results
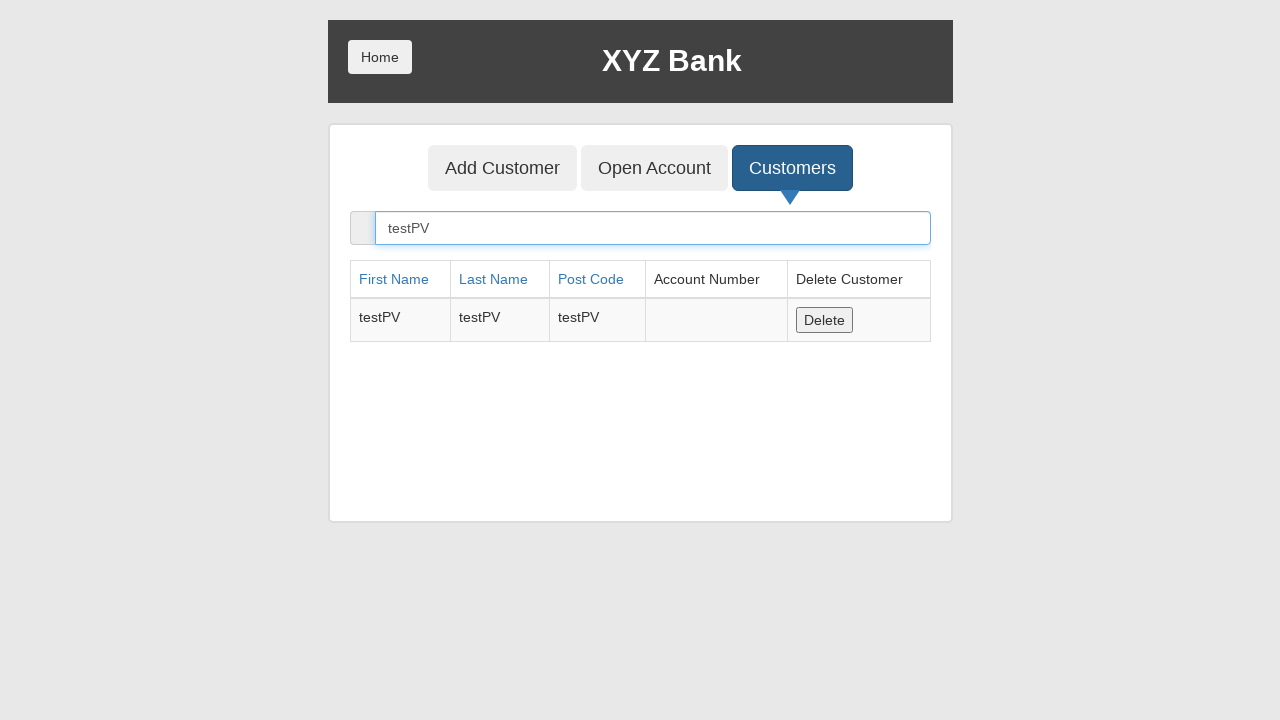

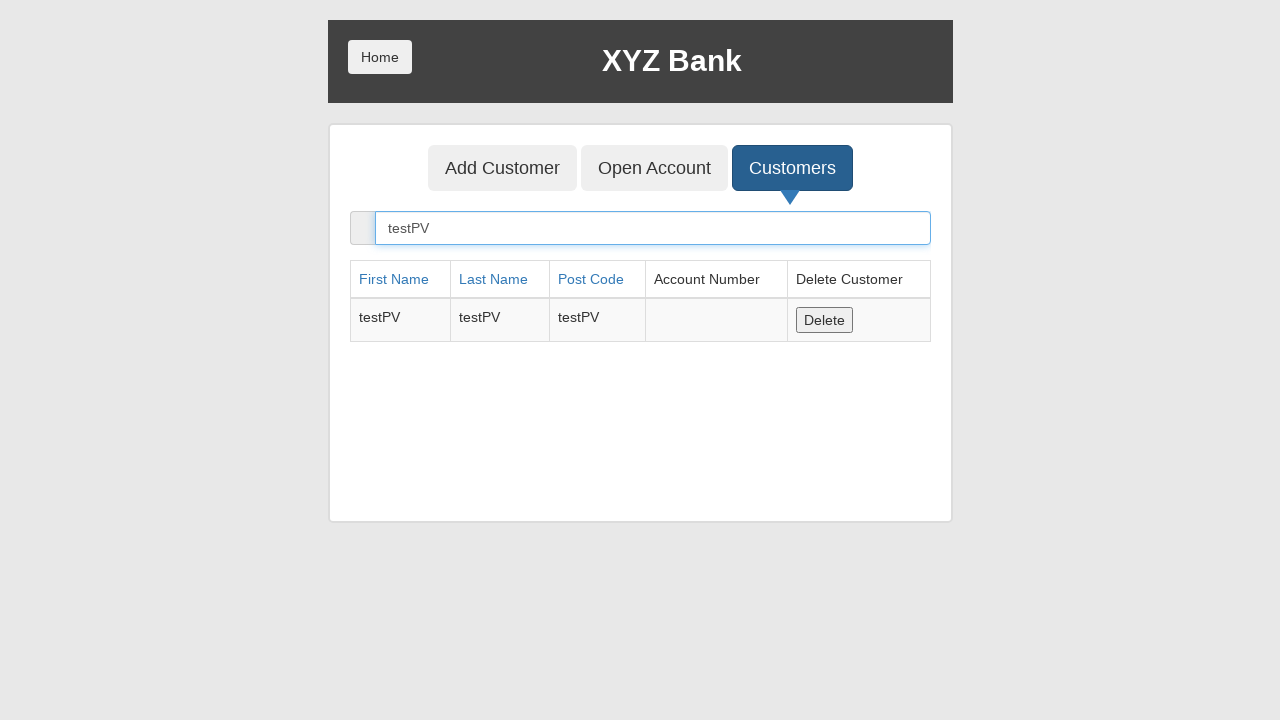